Tests keyboard actions on a text box form by filling fields with user information and demonstrating copy/paste functionality using Ctrl+A, Ctrl+C, Ctrl+V keyboard shortcuts and Tab navigation.

Starting URL: https://demoqa.com/text-box

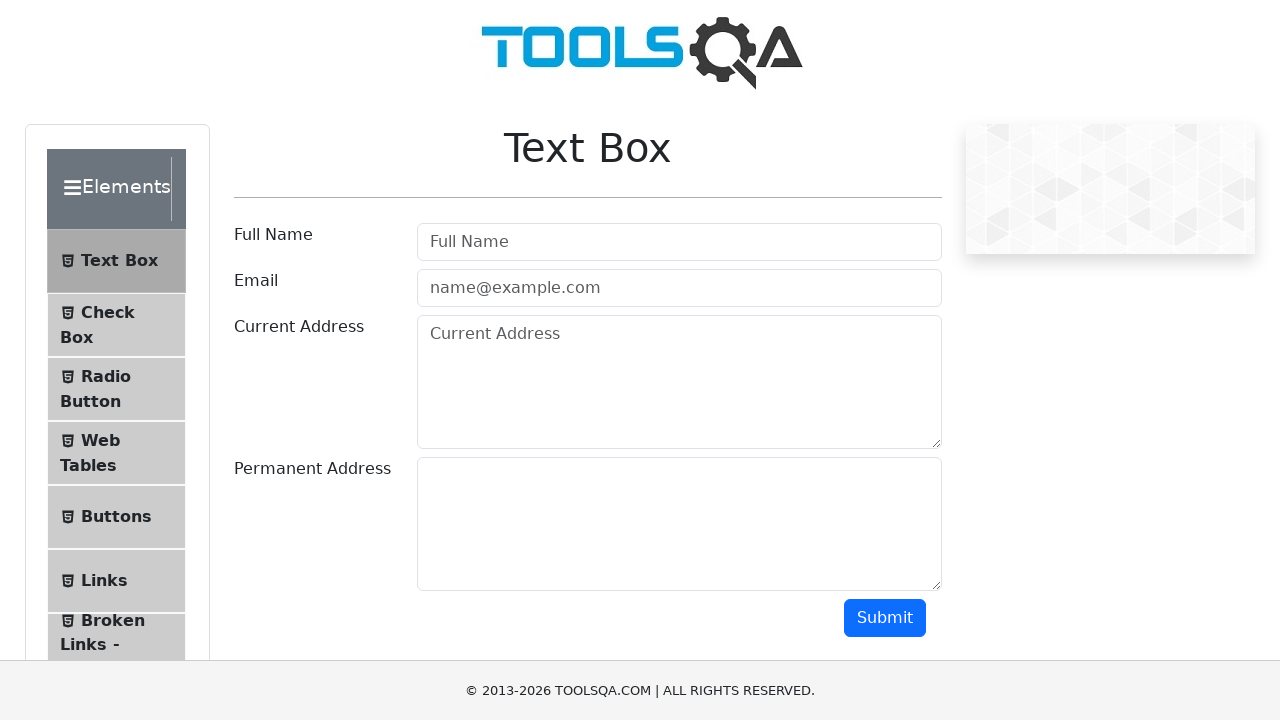

Filled userName field with 'Tapaswi' on #userName
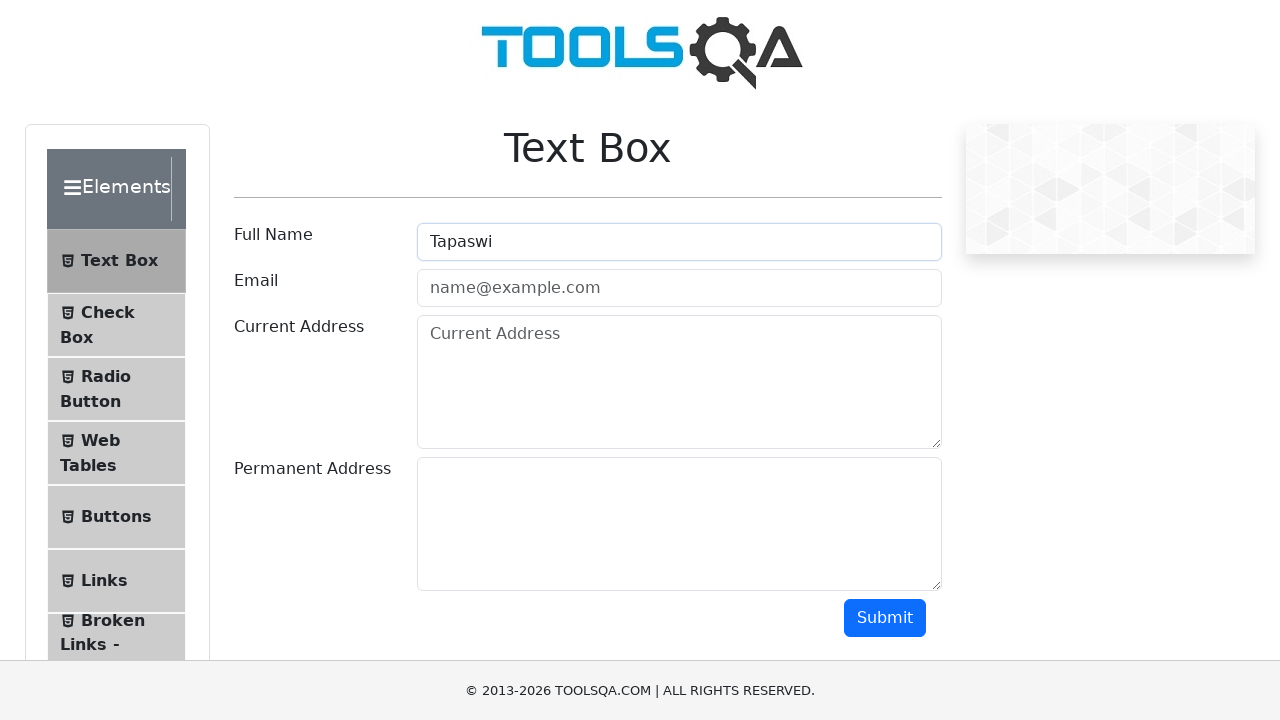

Filled userEmail field with 'tapaswisaladi@gmail.com' on #userEmail
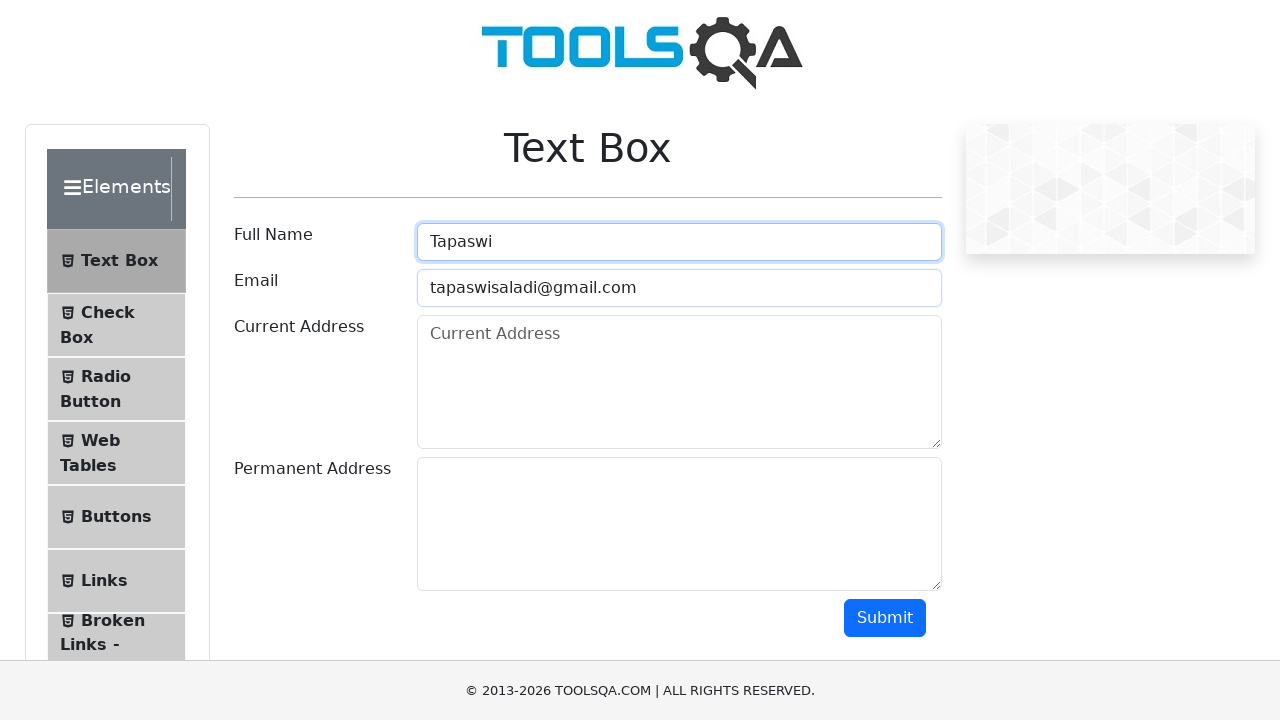

Filled currentAddress field with 'Hyderabad' on #currentAddress
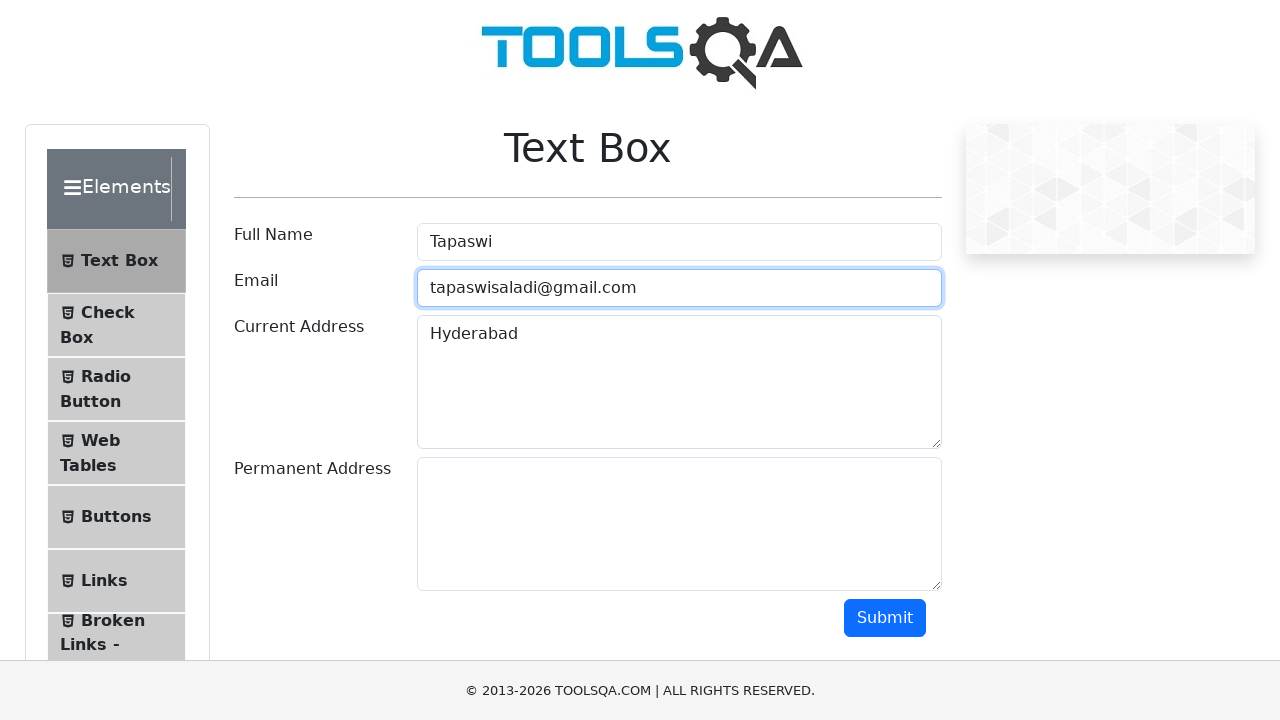

Focused on currentAddress field on #currentAddress
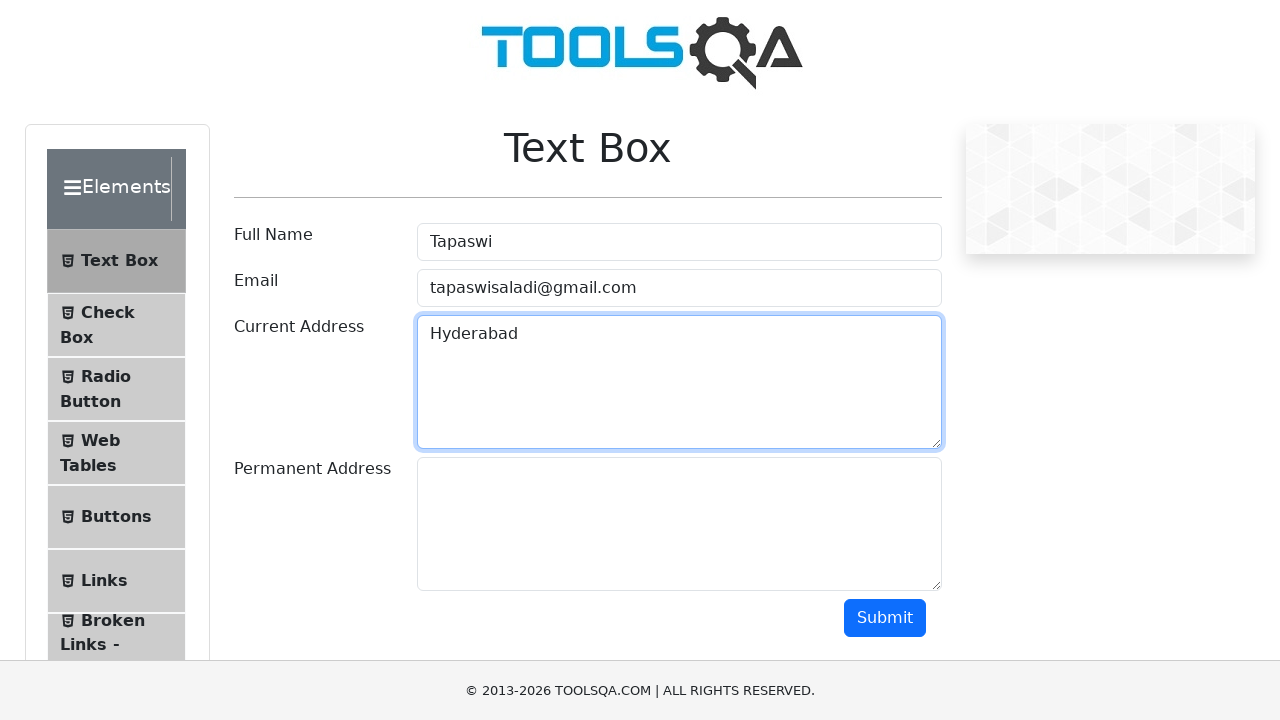

Selected all text in currentAddress field using Ctrl+A
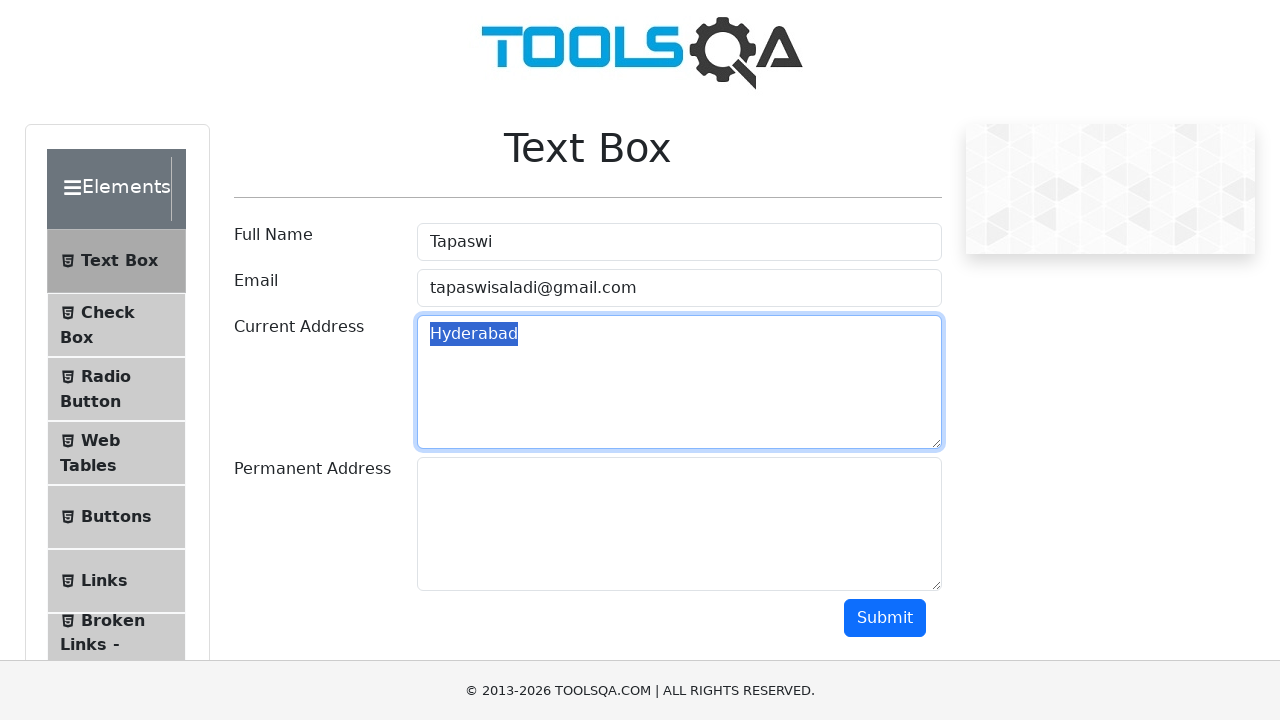

Copied selected text from currentAddress using Ctrl+C
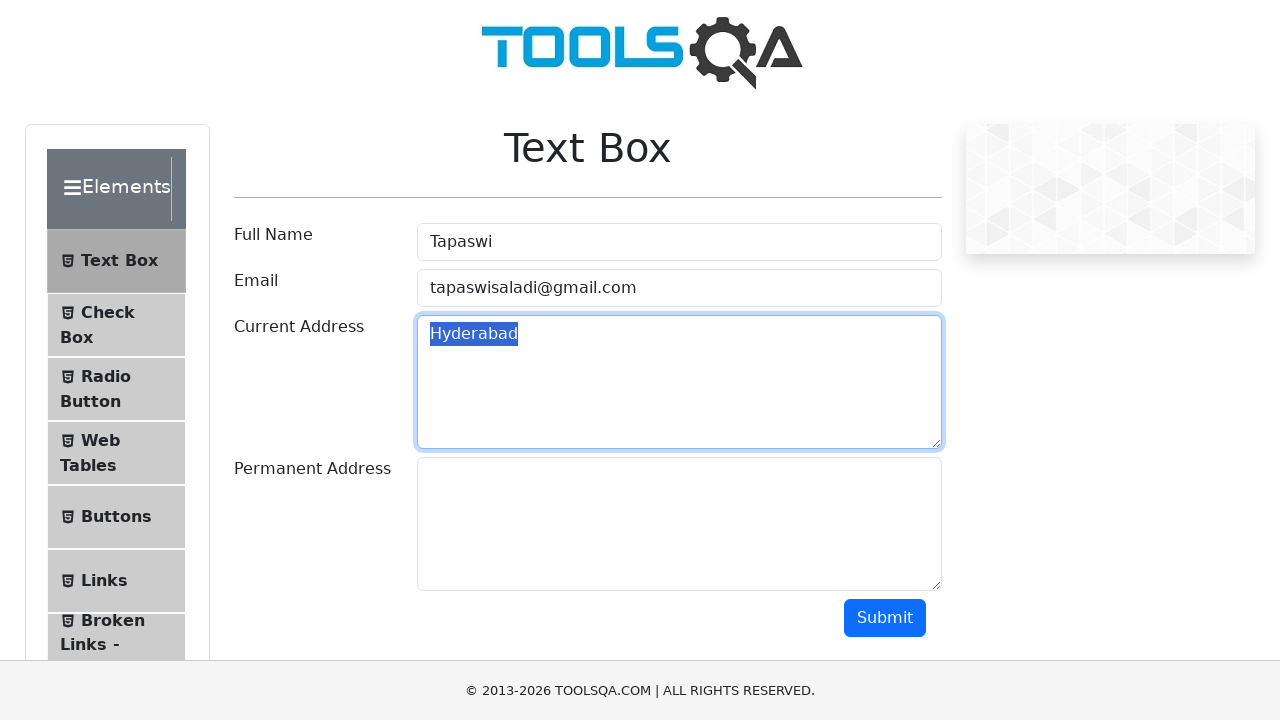

Pressed Tab to move to permanentAddress field
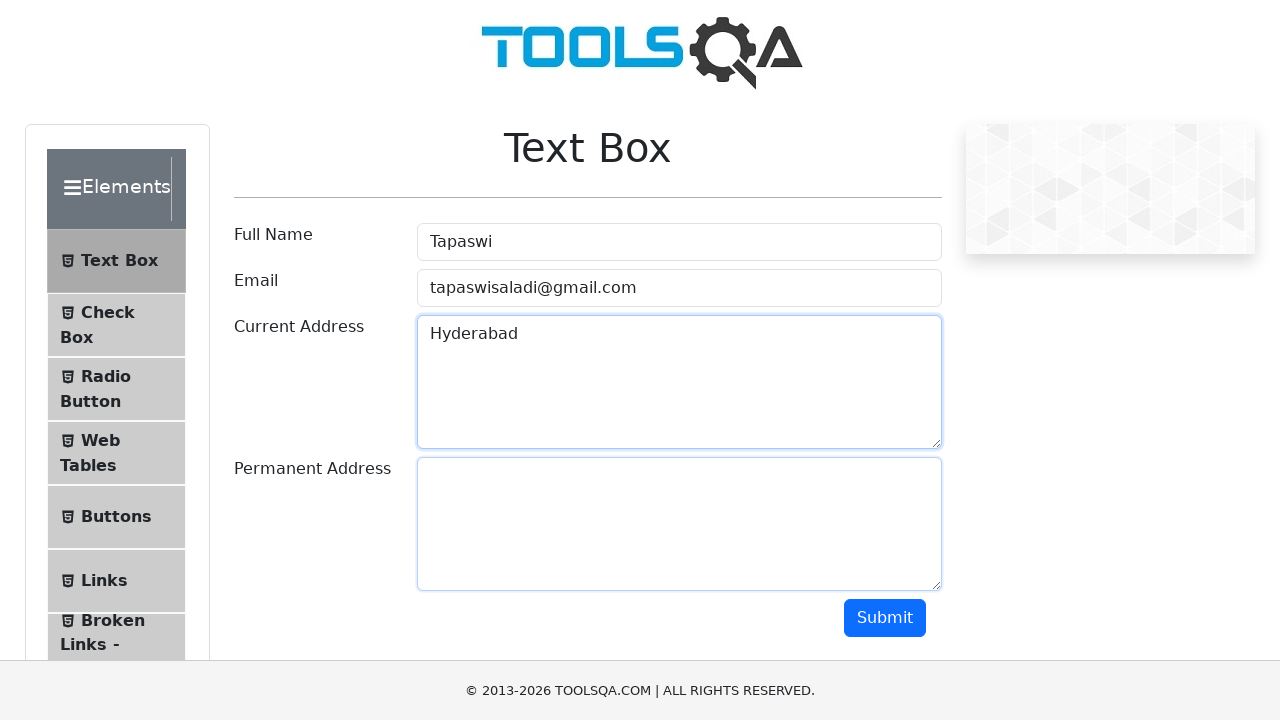

Pasted copied text into permanentAddress field using Ctrl+V
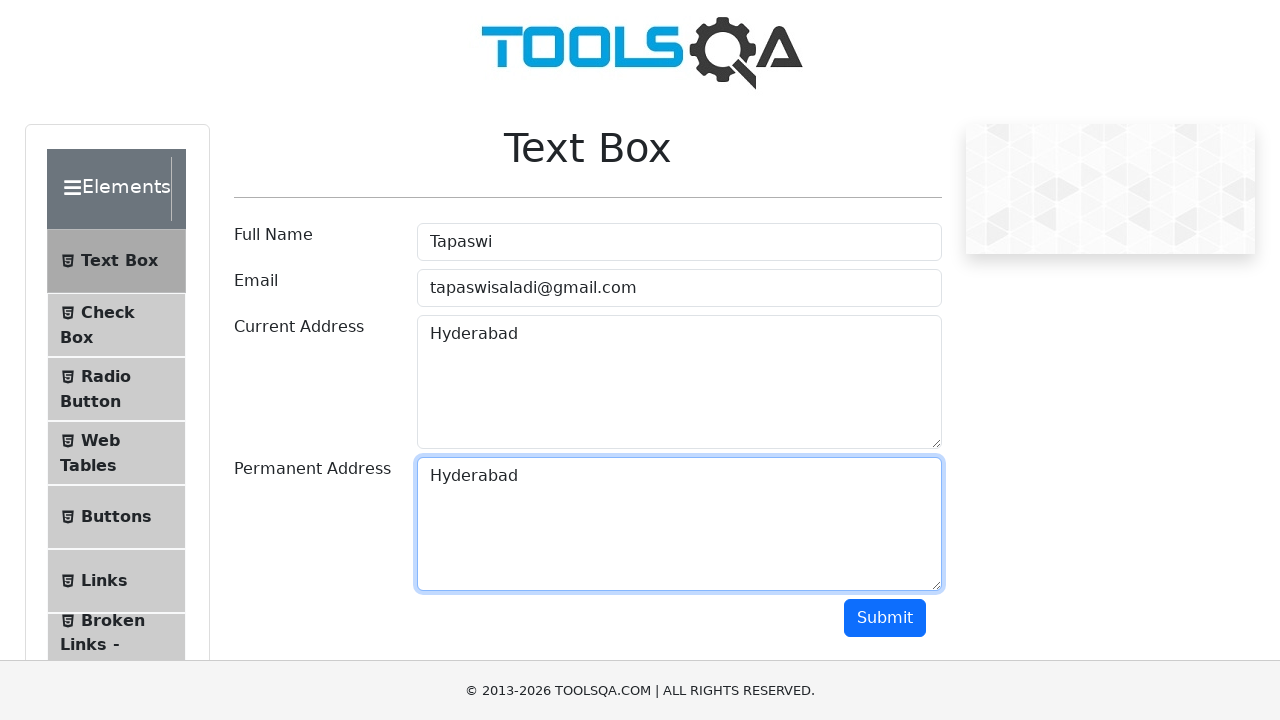

Filled permanentAddress field with 'Hyderabad' on #permanentAddress
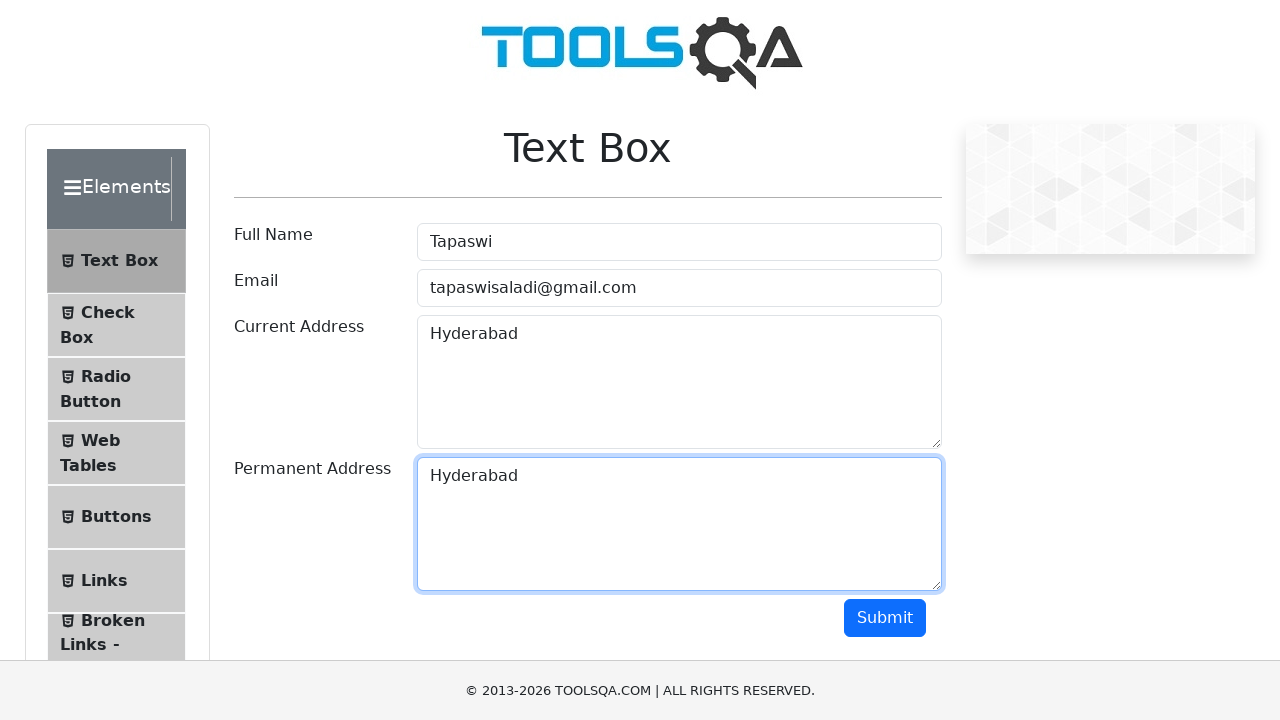

Focused on permanentAddress field on #permanentAddress
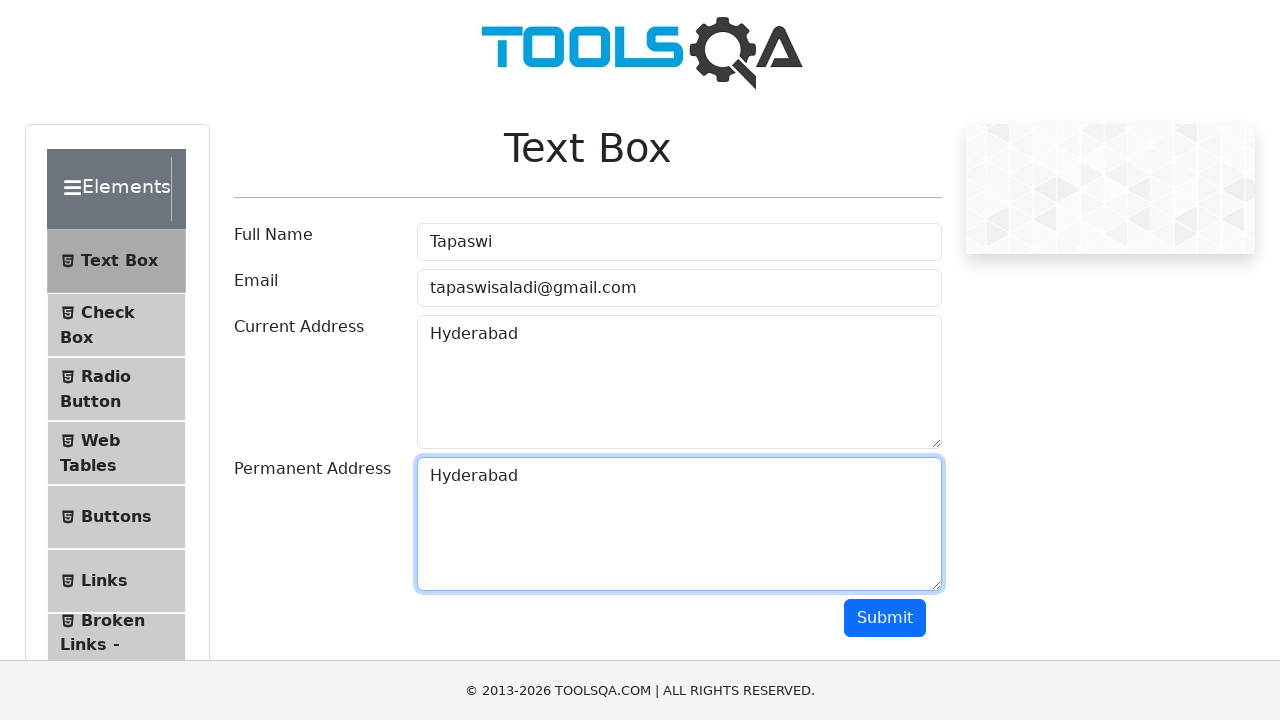

Selected all text in permanentAddress field using Ctrl+A
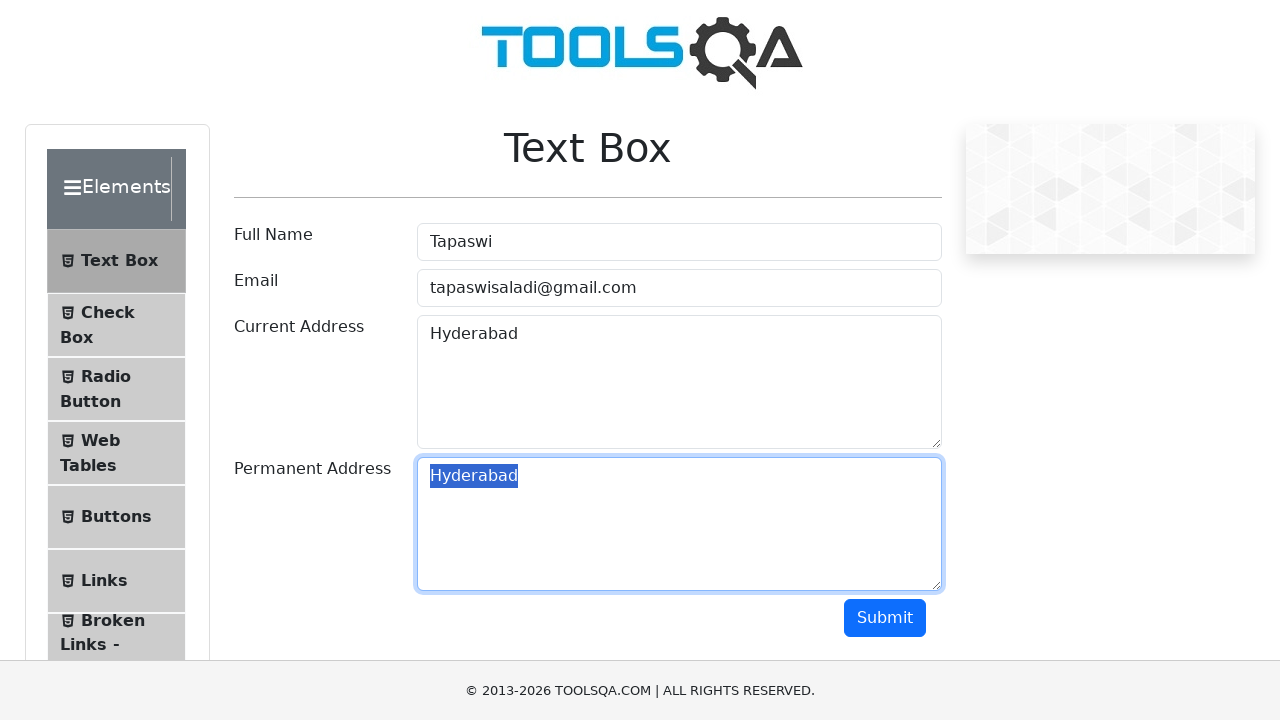

Copied selected text from permanentAddress using Ctrl+C
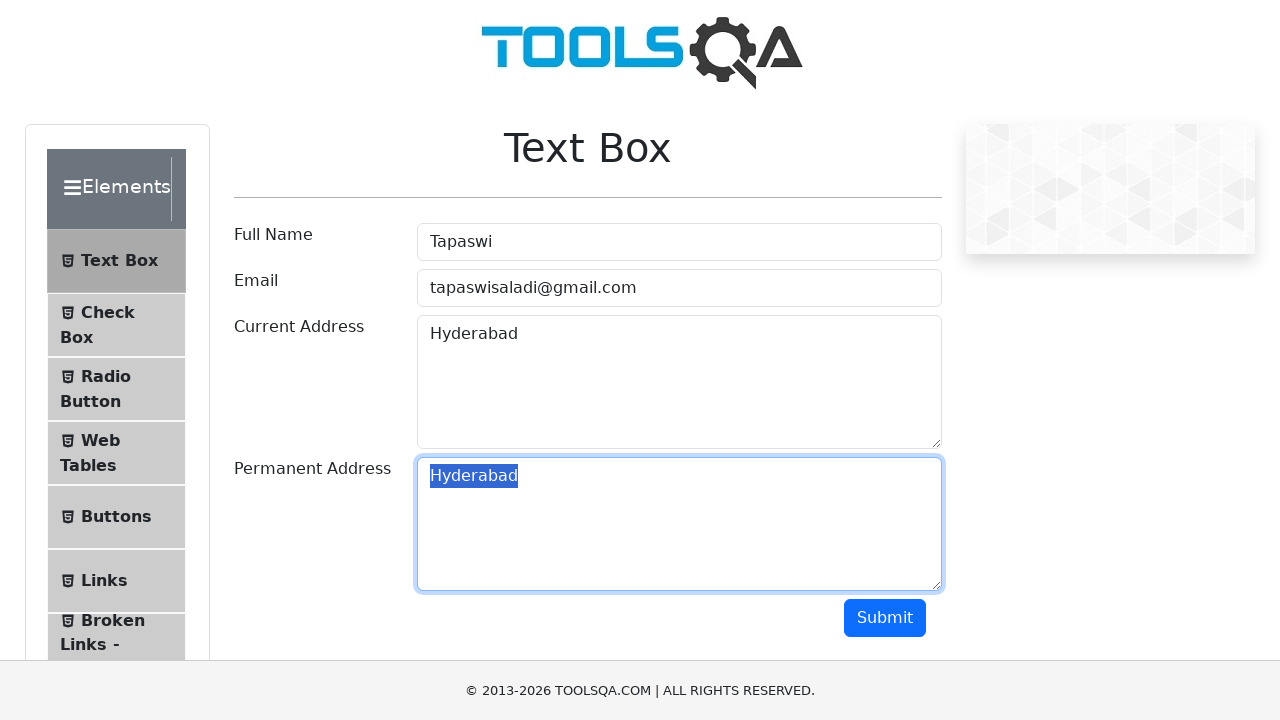

Pressed Tab to move to next element
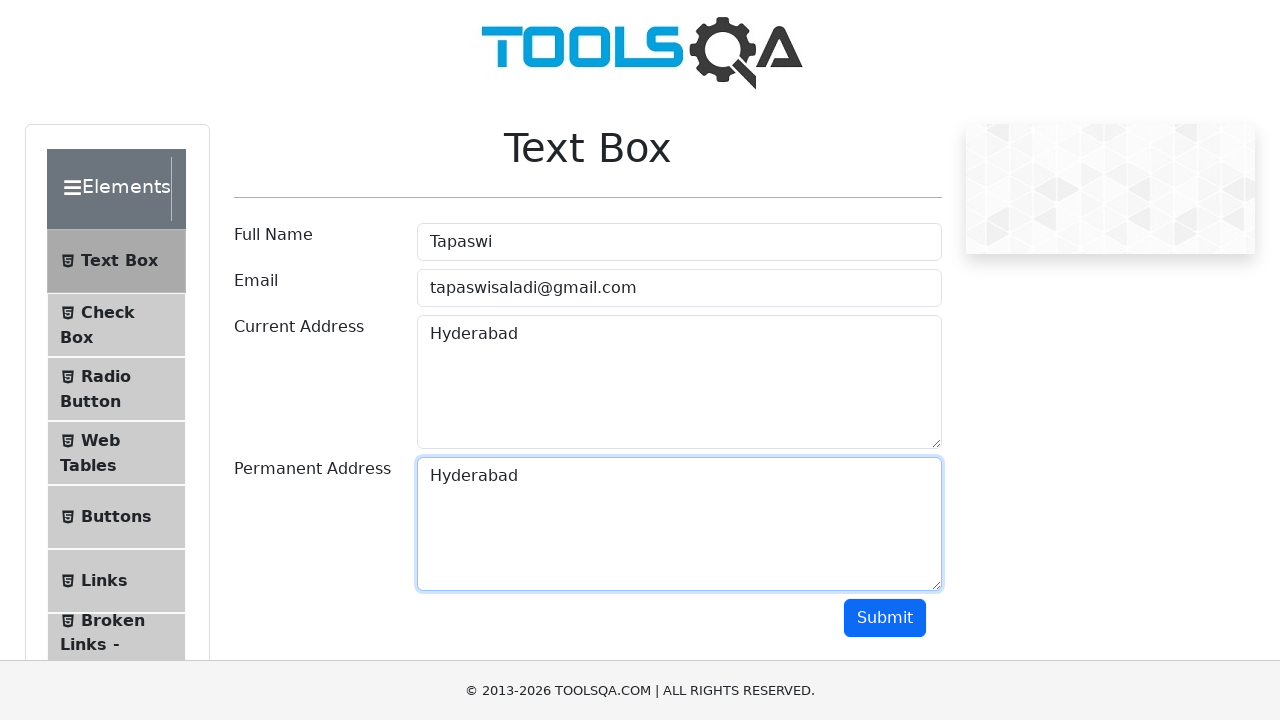

Pasted copied text using Ctrl+V
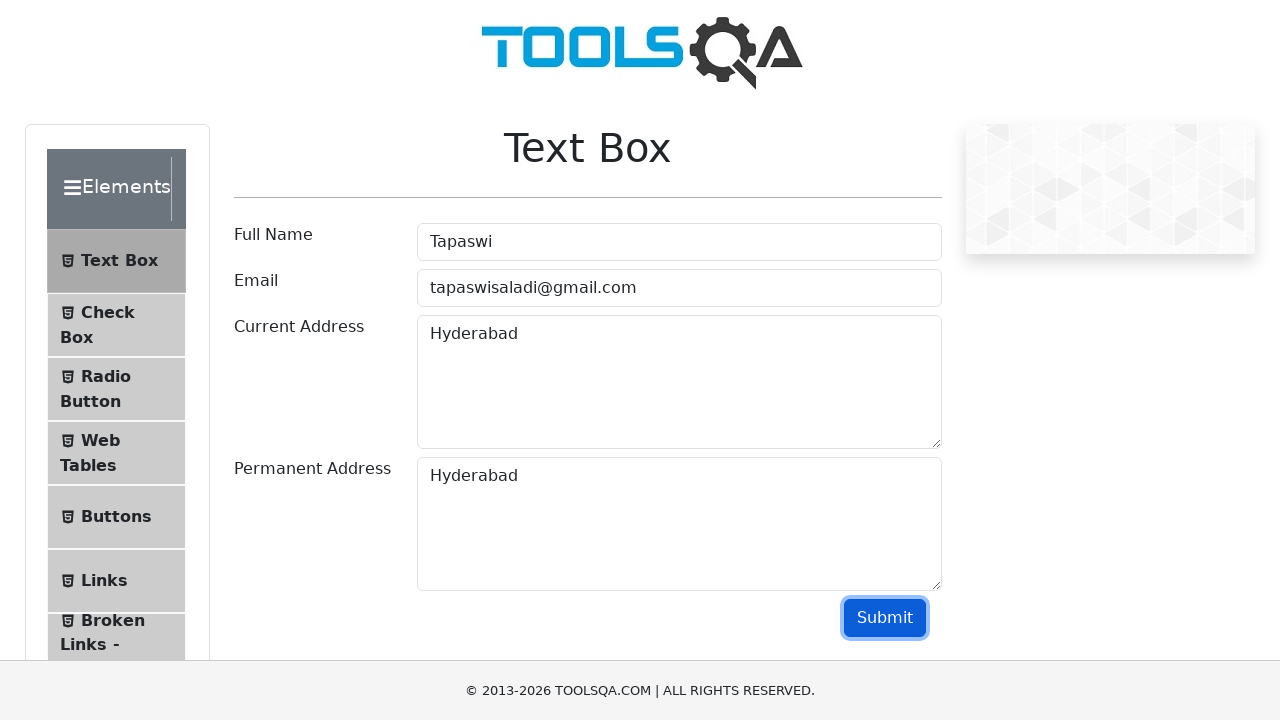

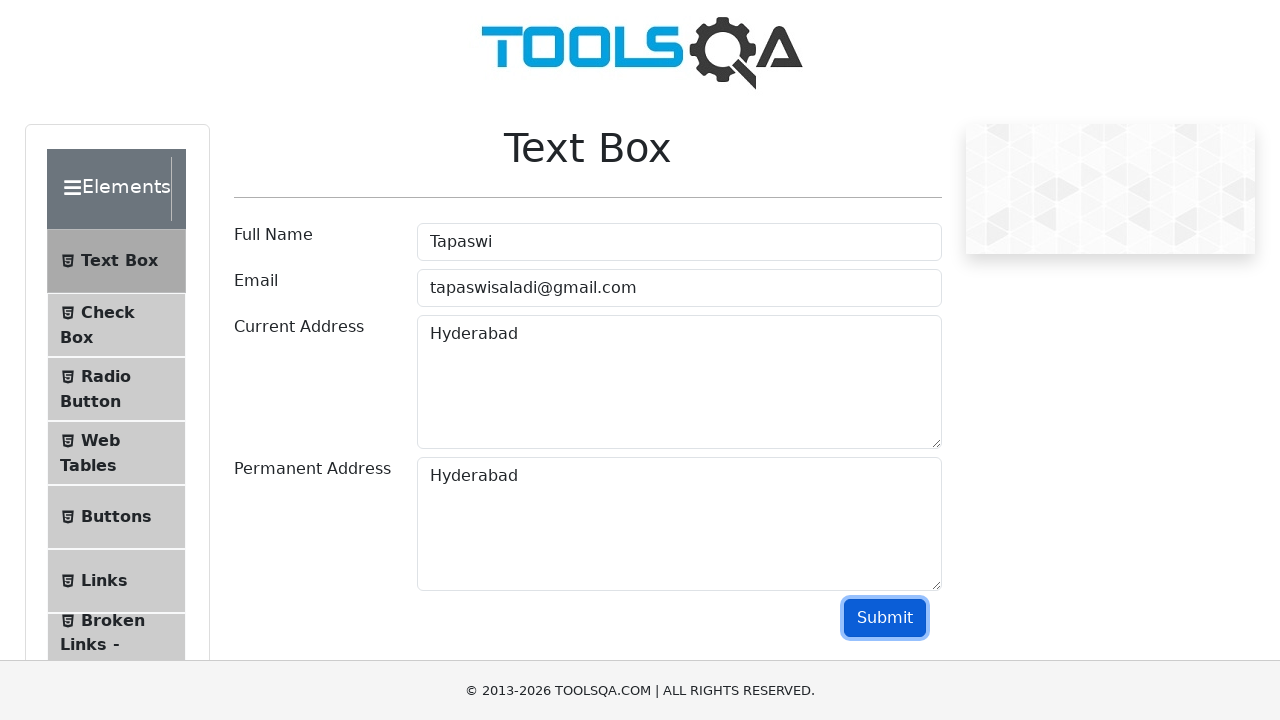